Fills out a practice form with personal information including name, email, gender, mobile number, date of birth, subjects, and hobbies, then submits the form

Starting URL: https://demoqa.com/automation-practice-form

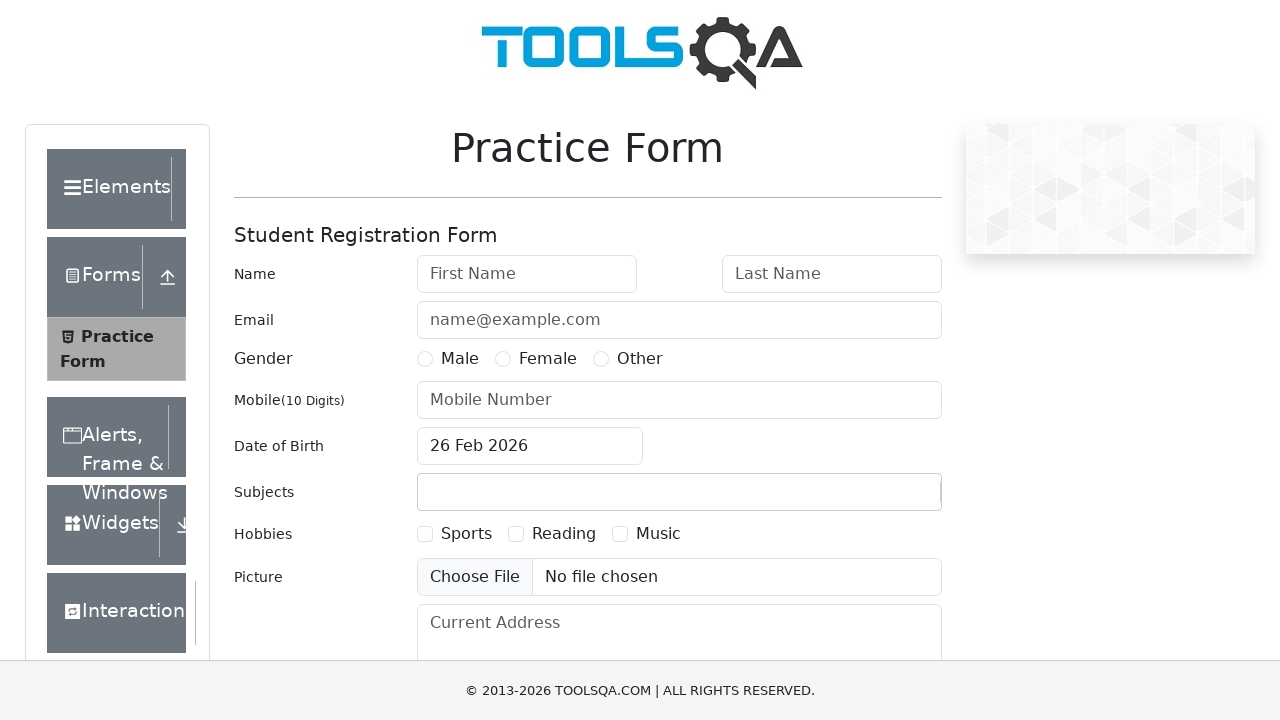

Filled first name field with 'John' on input#firstName
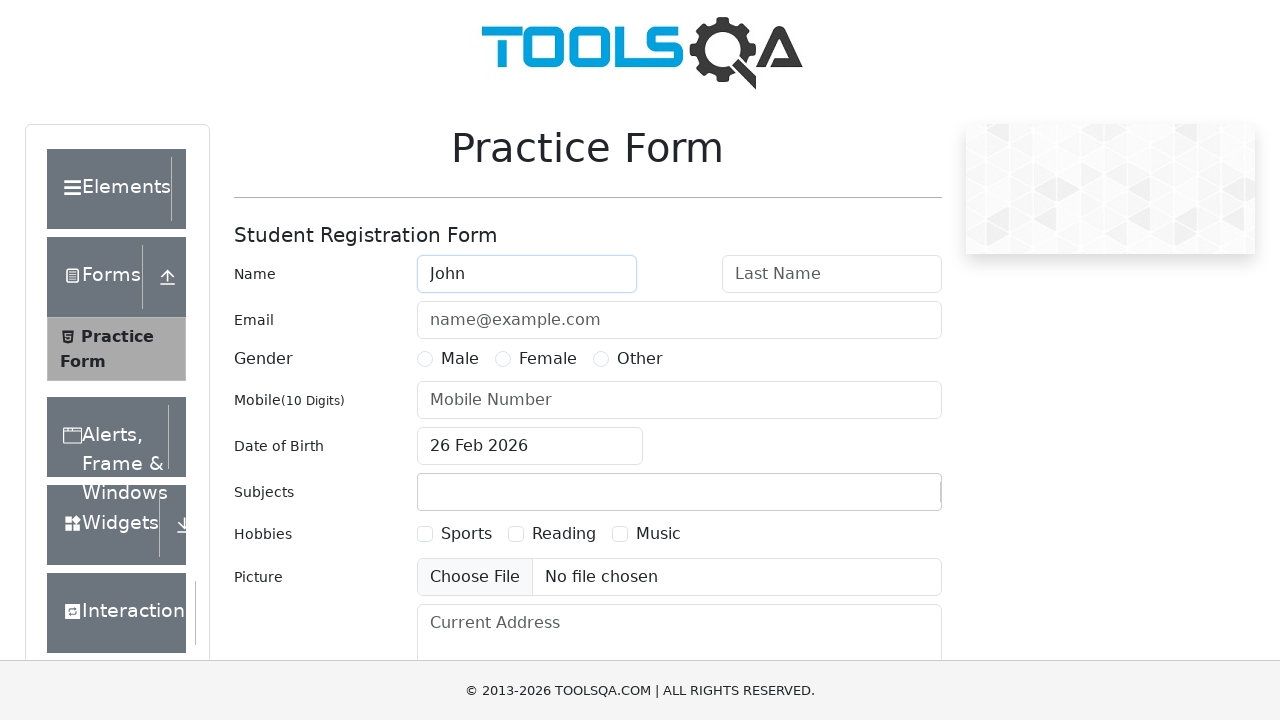

Filled last name field with 'Doe' on input#lastName
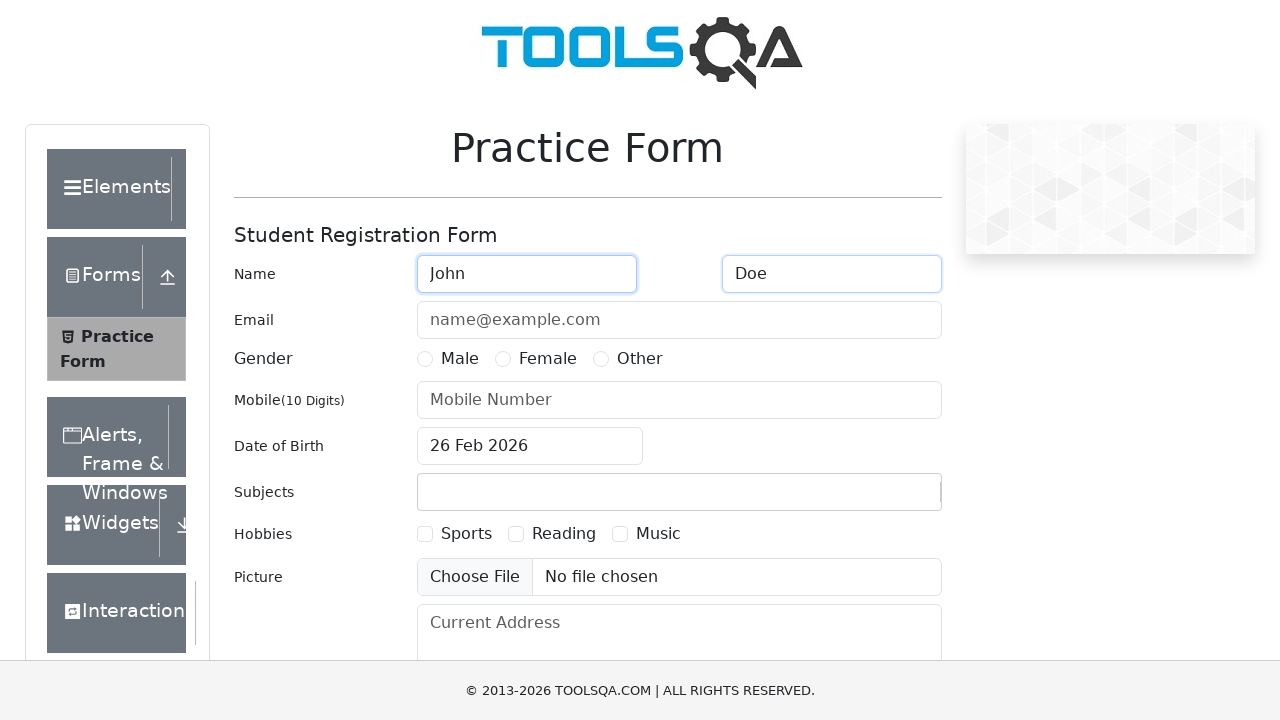

Filled email field with 'john.doe@example.com' on input#userEmail
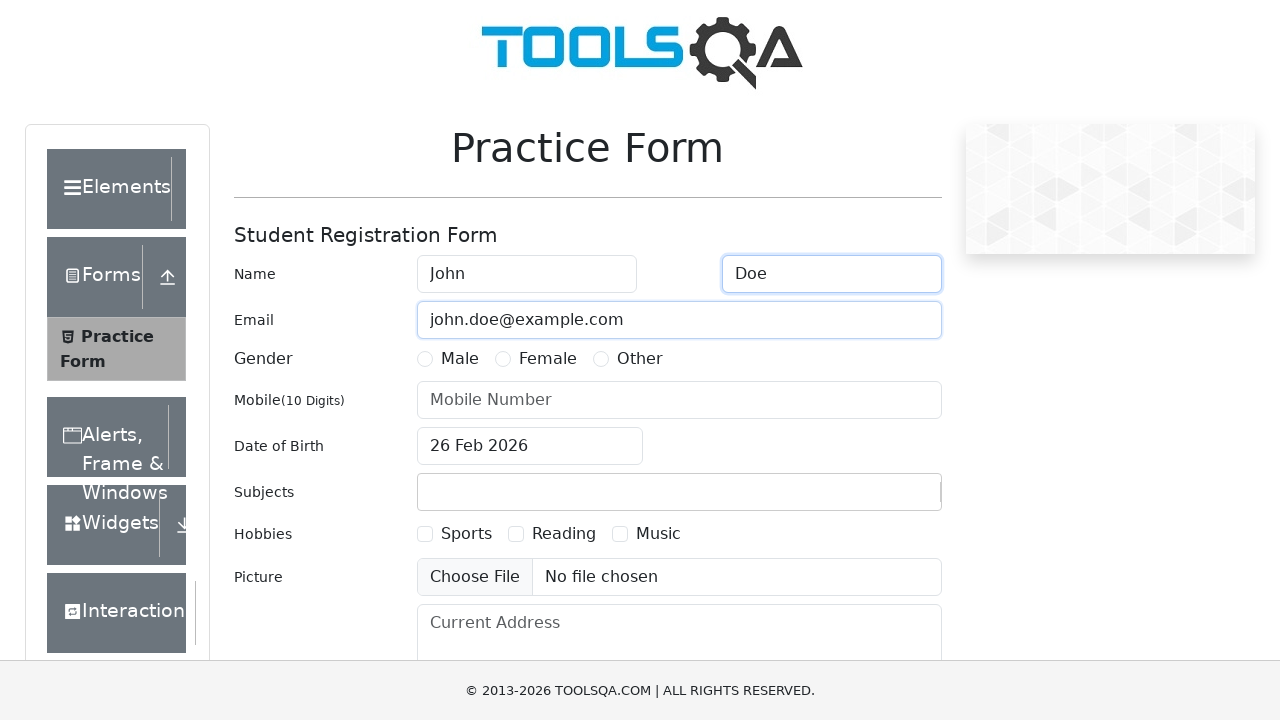

Selected Male gender option at (460, 359) on label[for='gender-radio-1']
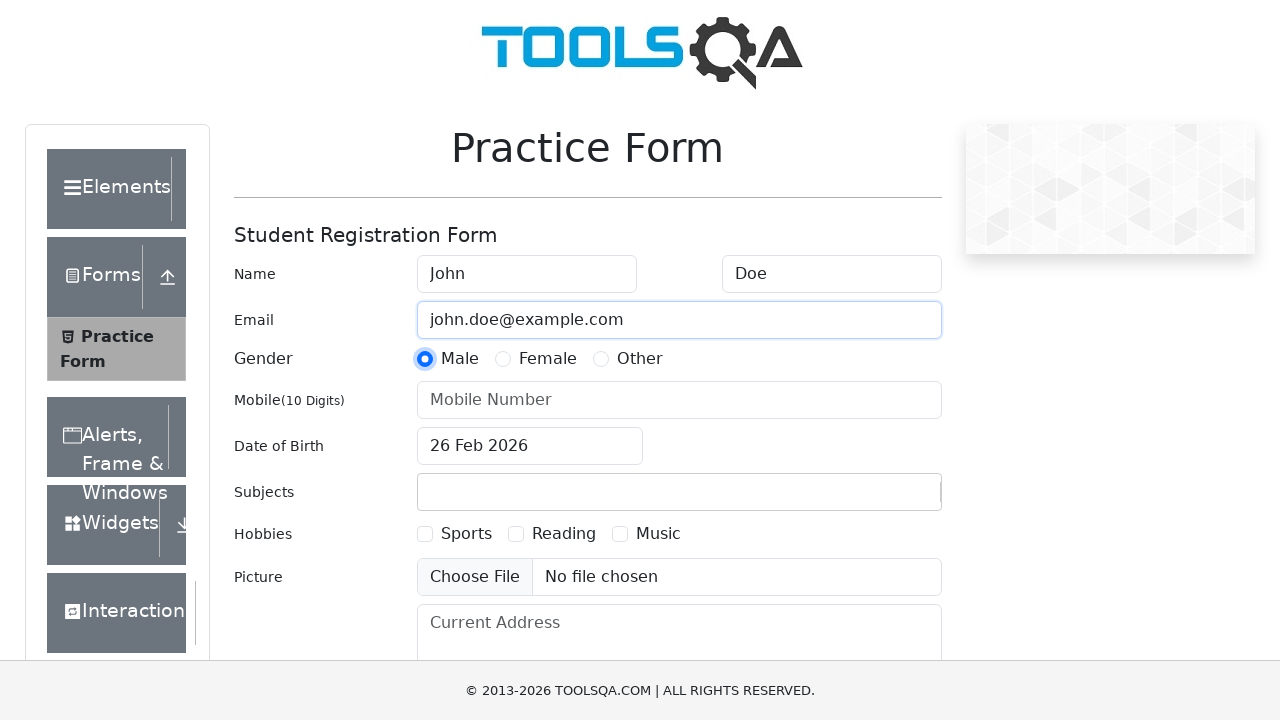

Filled mobile number field with '1234567890' on input#userNumber
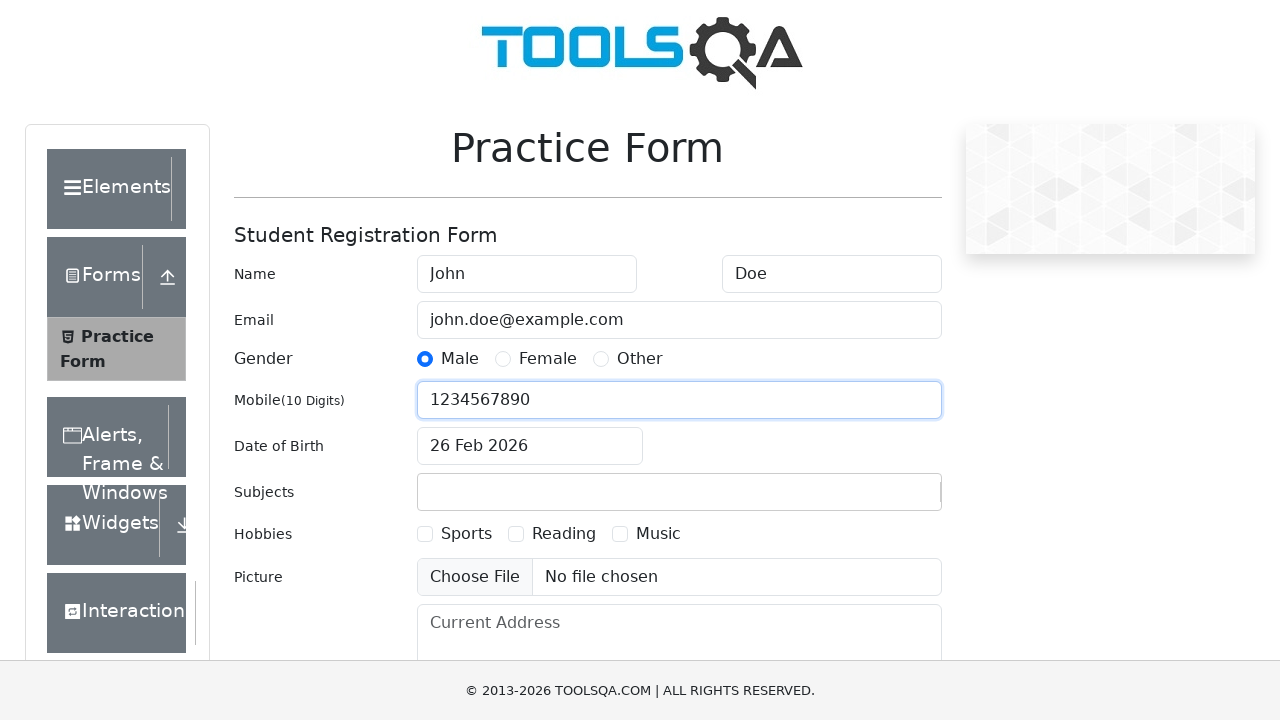

Clicked date of birth input field to open date picker at (530, 446) on input#dateOfBirthInput
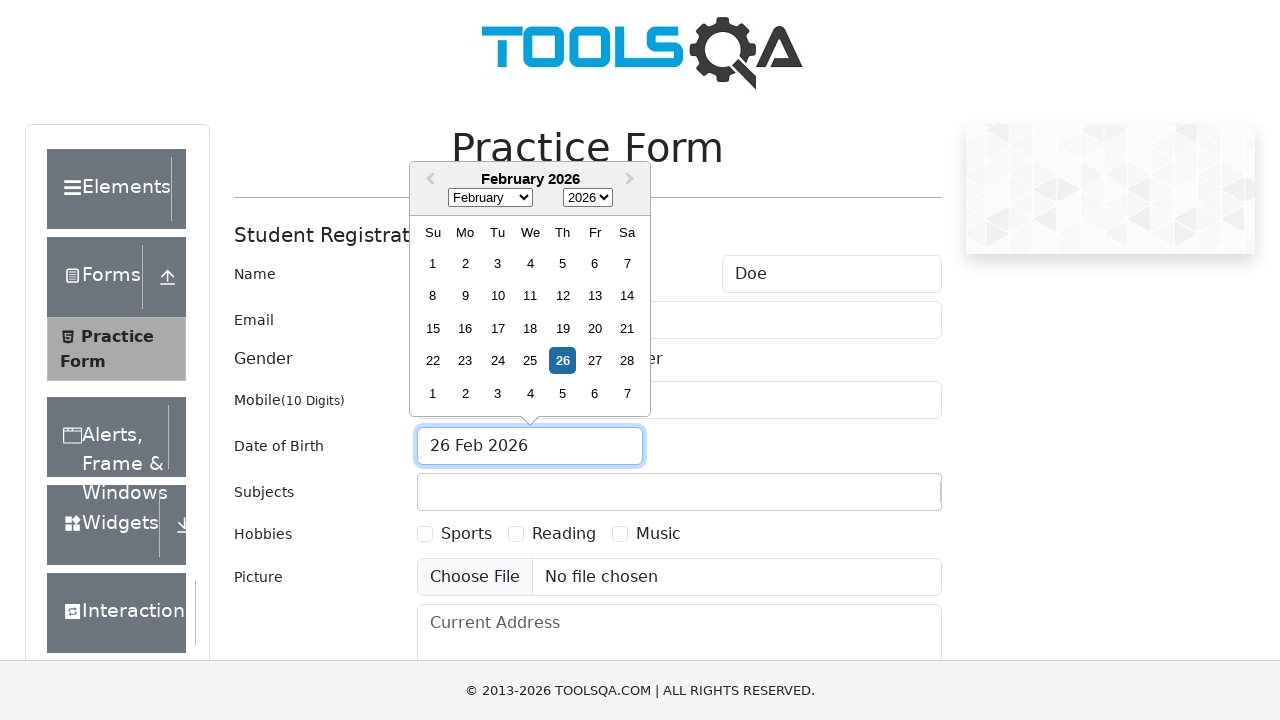

Selected May as the birth month on .react-datepicker__month-select
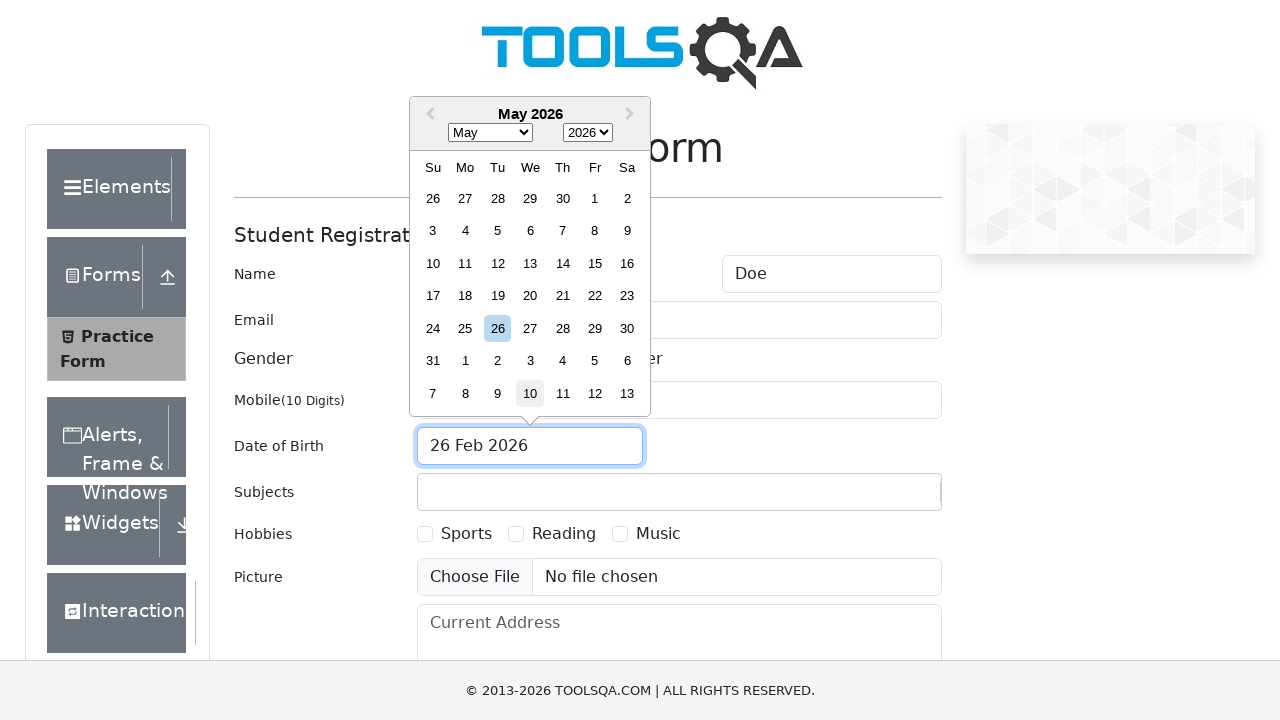

Selected 1990 as the birth year on .react-datepicker__year-select
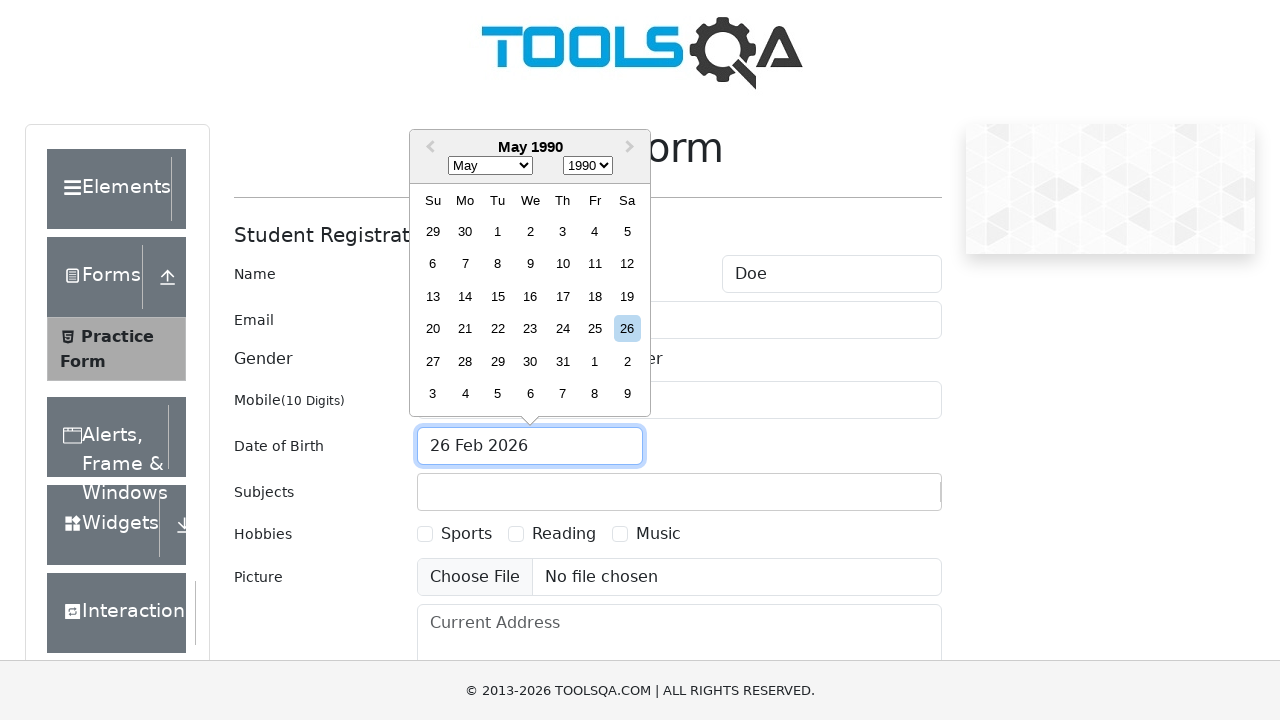

Selected 20th as the birth day at (433, 329) on .react-datepicker__day--020:not(.react-datepicker__day--outside-month)
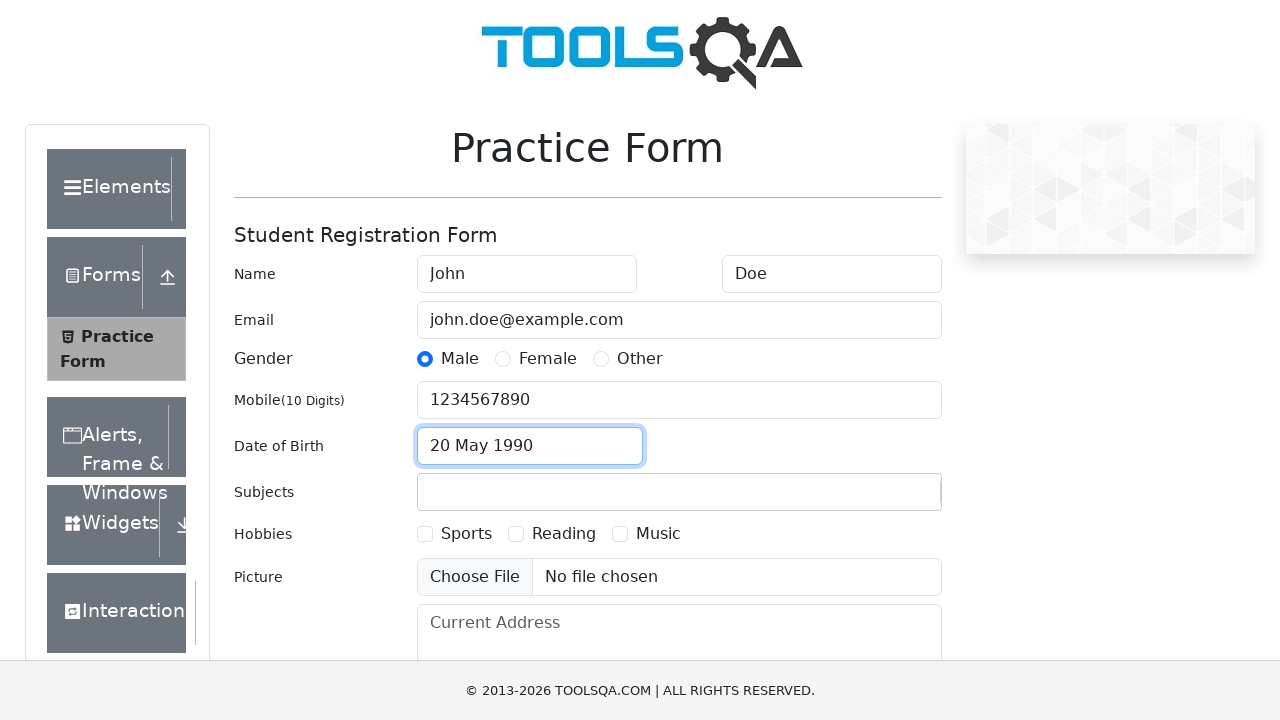

Filled subjects field with 'Maths' on input#subjectsInput
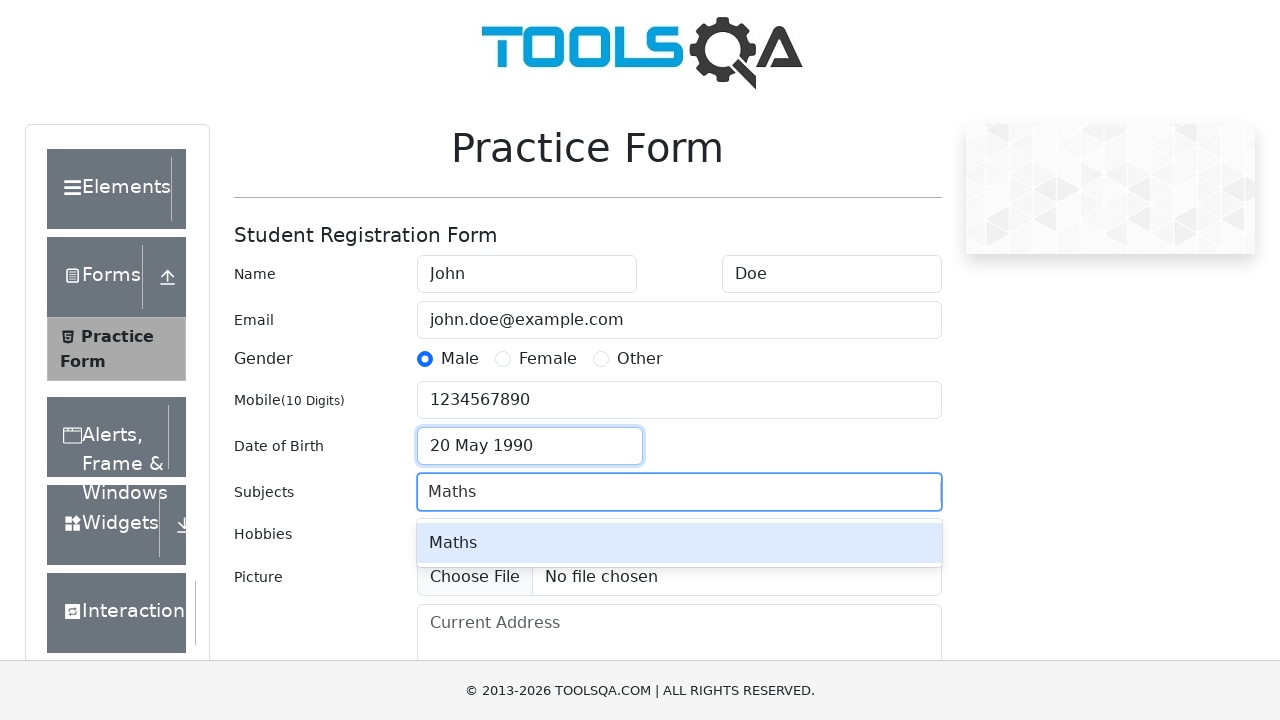

Pressed Enter to confirm Maths subject selection on input#subjectsInput
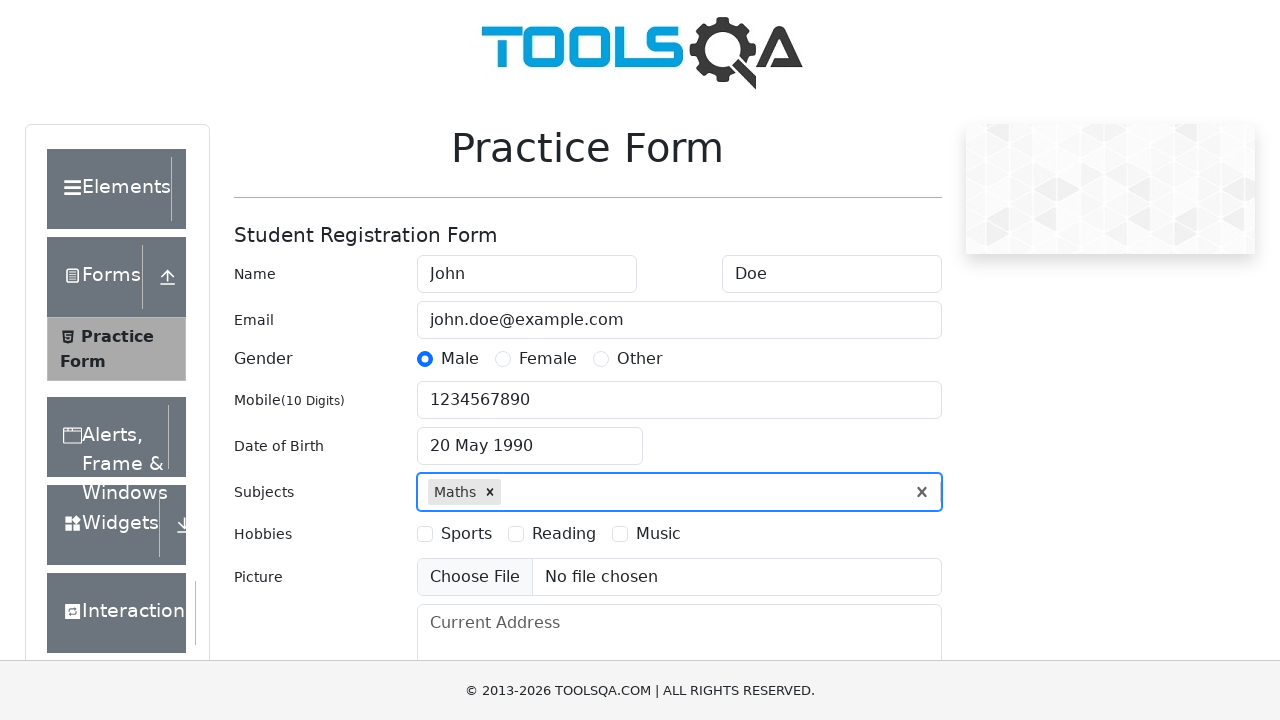

Selected Reading hobby checkbox at (564, 534) on label[for='hobbies-checkbox-2']
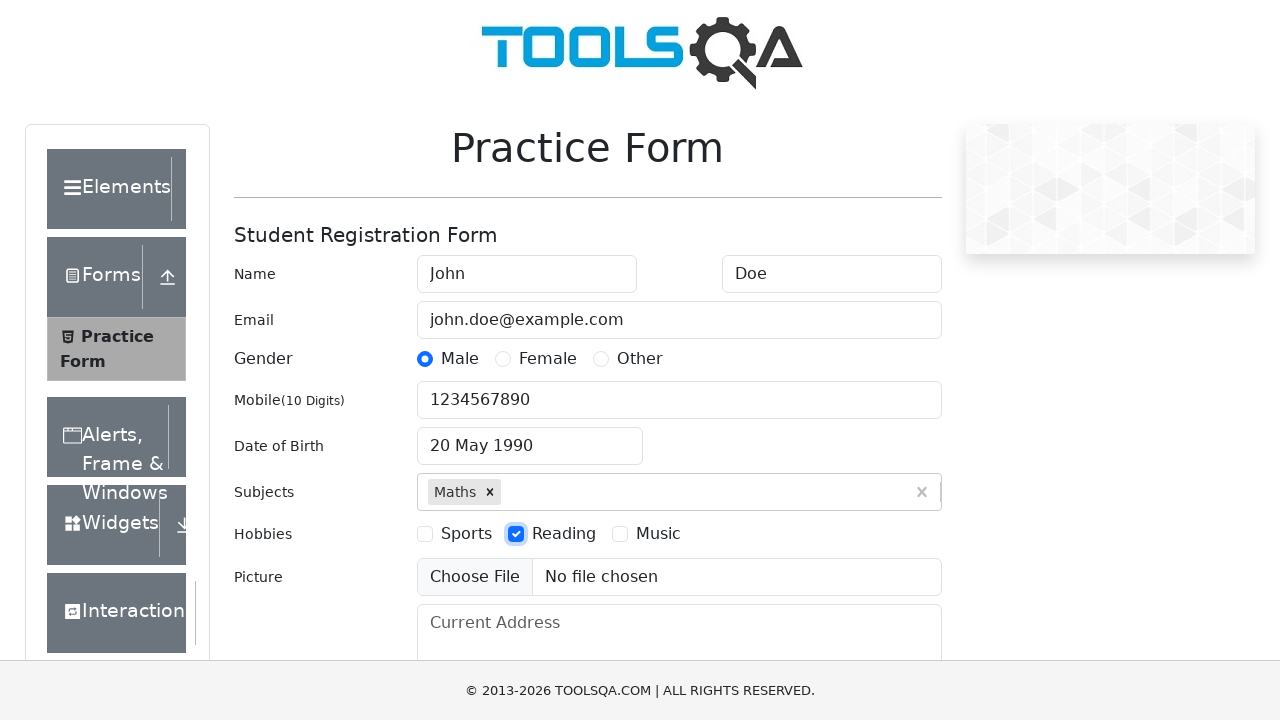

Clicked submit button to submit the form at (885, 499) on button#submit
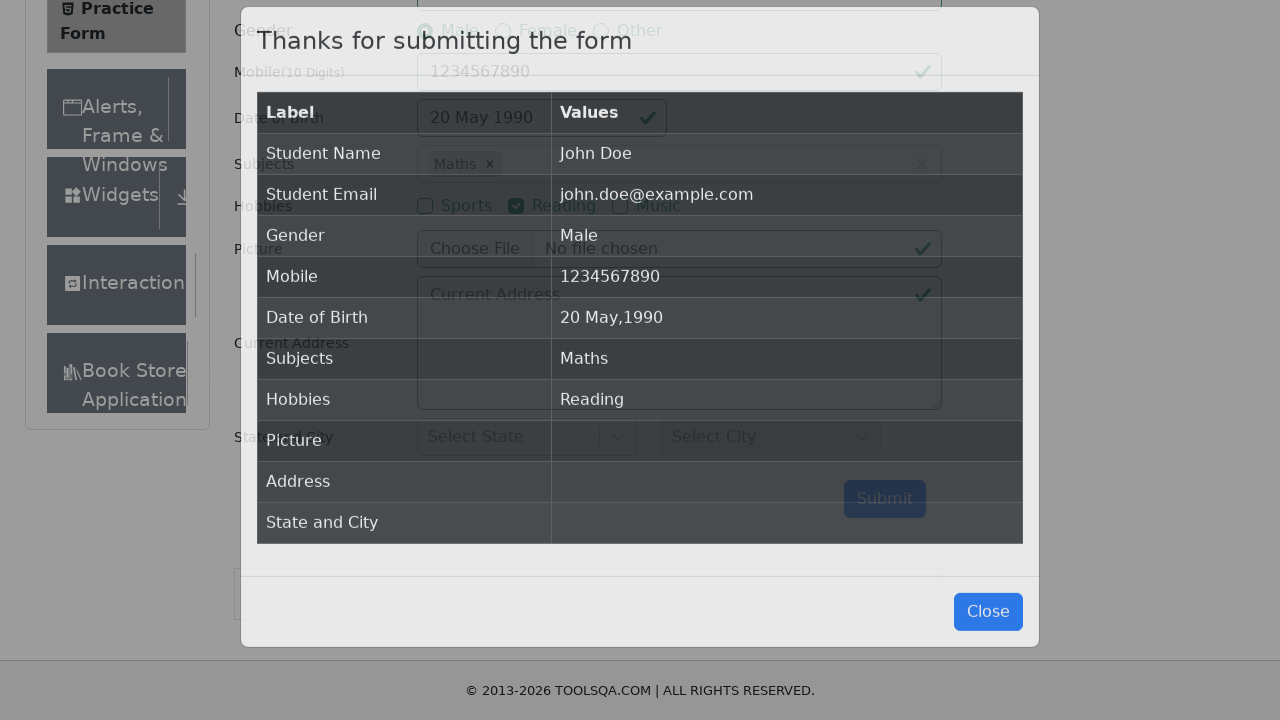

Waited for form submission to complete
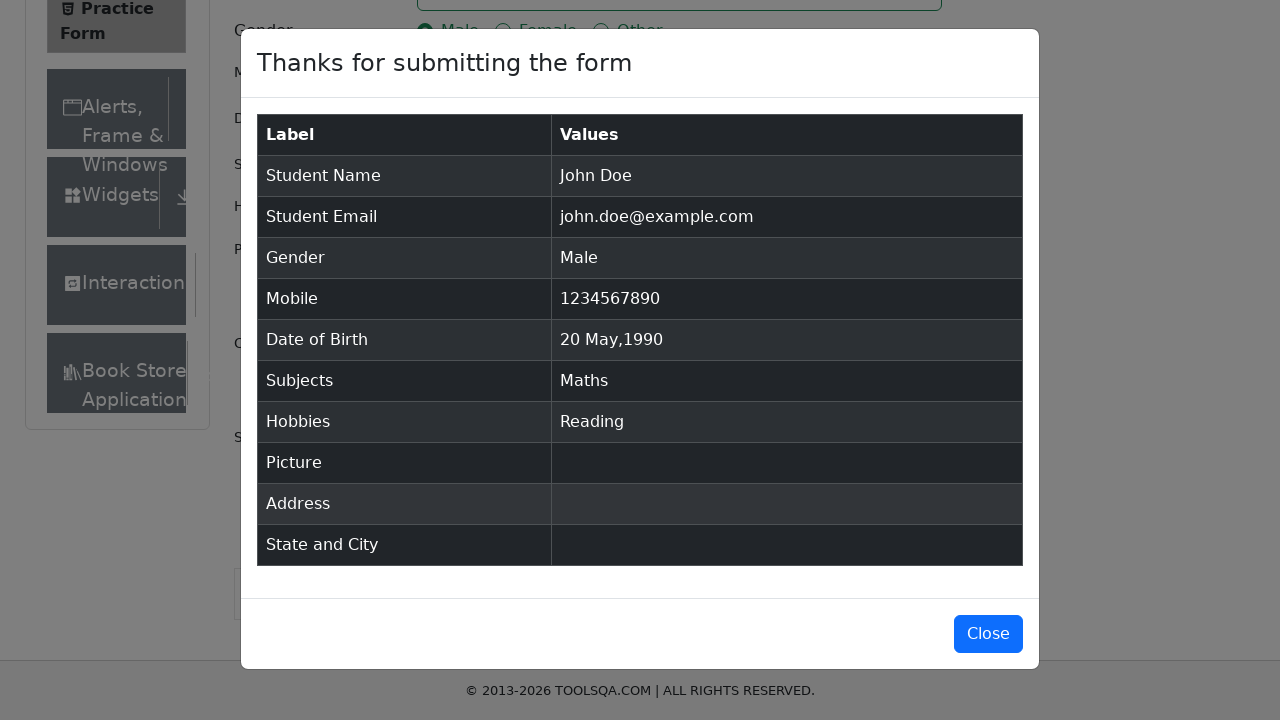

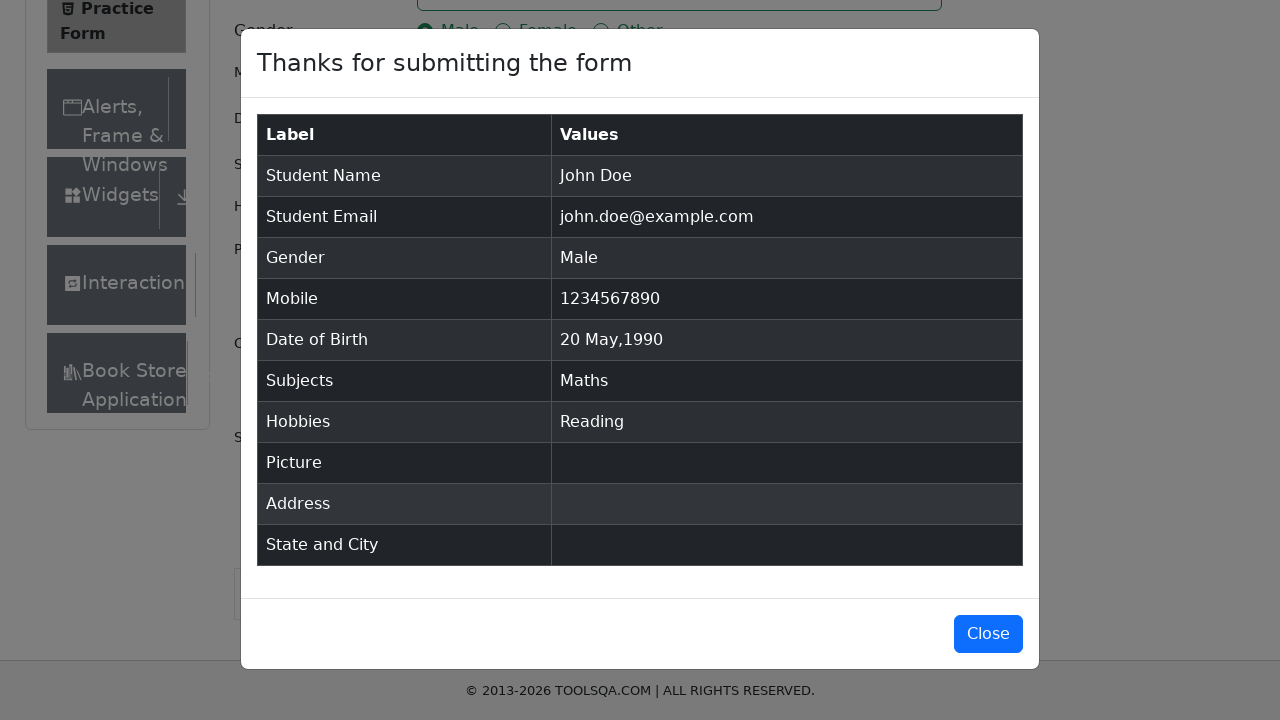